Tests various dropdown selection functionalities including selecting tools, country, city, courses, language and values from different types of dropdown elements

Starting URL: https://www.leafground.com/select.xhtml

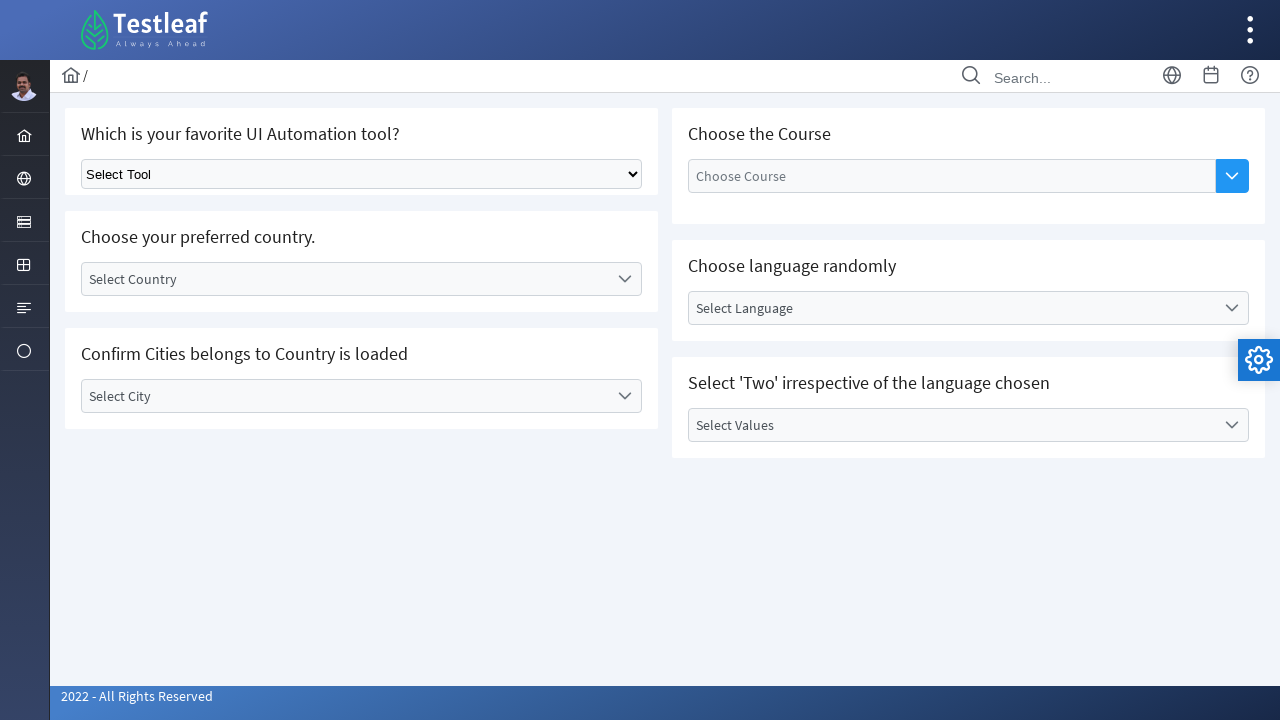

Selected 'Selenium' from the tool dropdown on .ui-selectonemenu
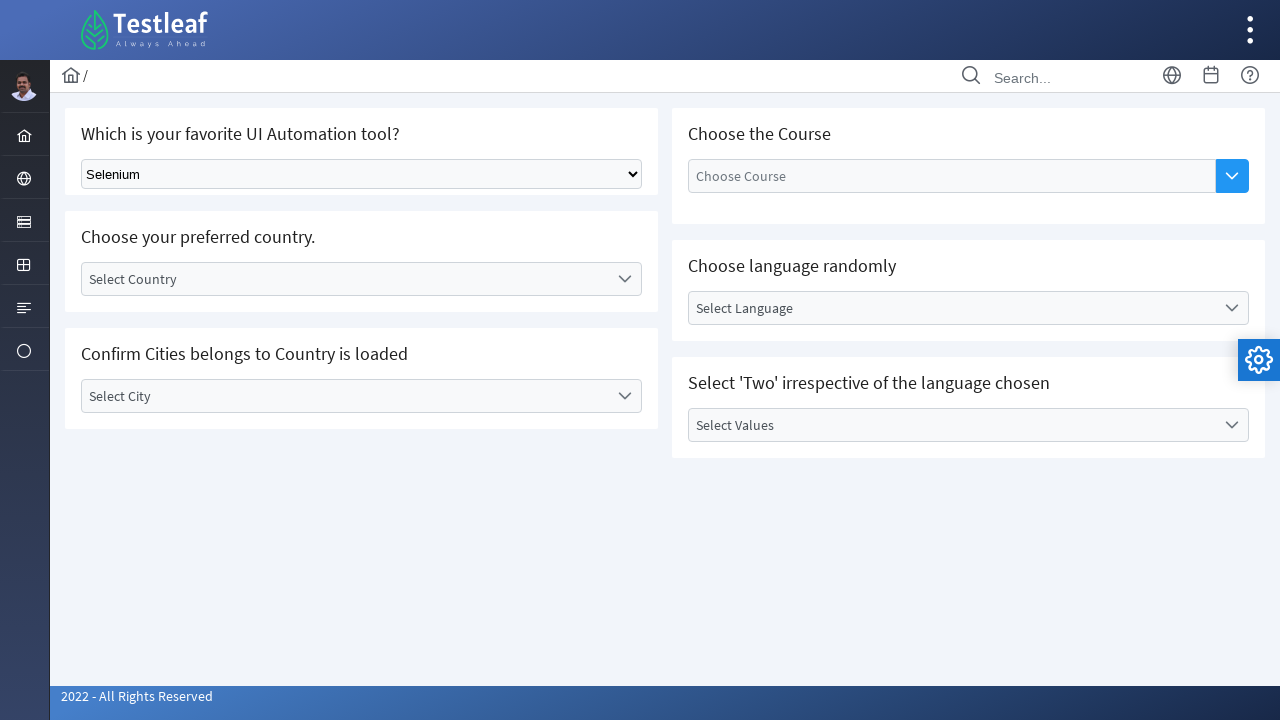

Clicked on 'Select Country' dropdown at (345, 279) on xpath=//label[text()='Select Country']
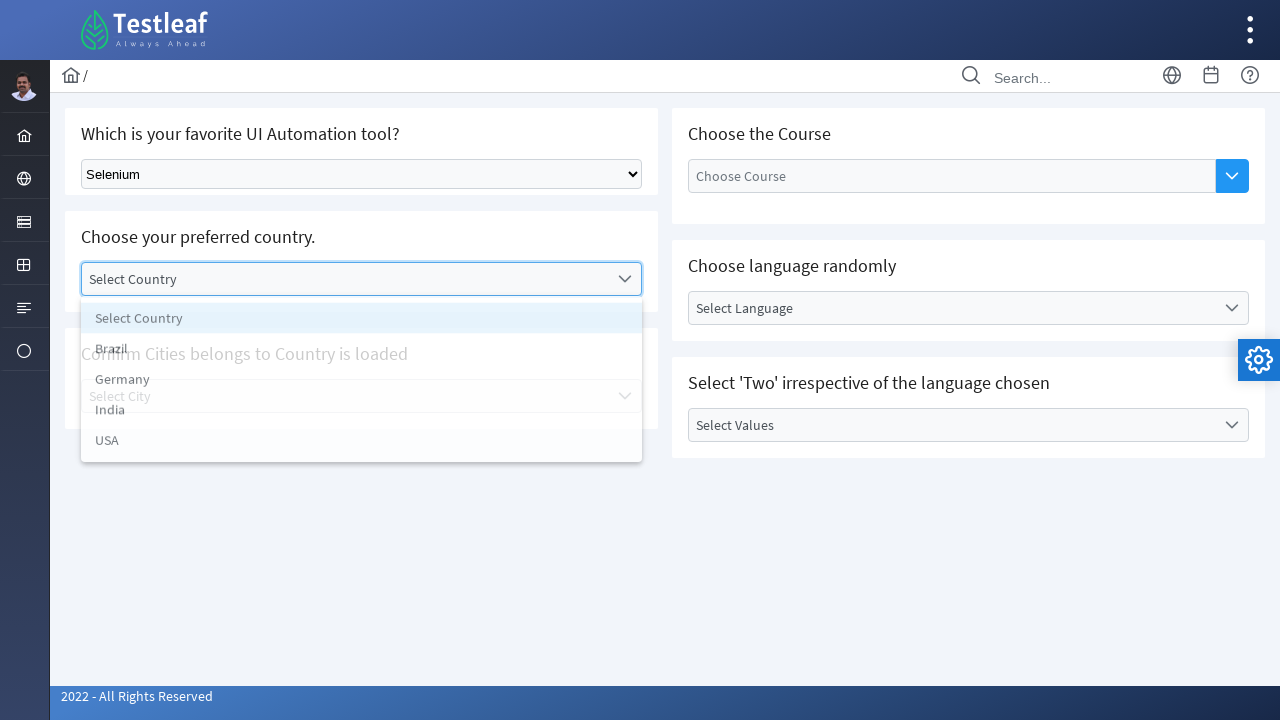

Selected 'India' from country dropdown at (362, 415) on xpath=//li[text()='India']
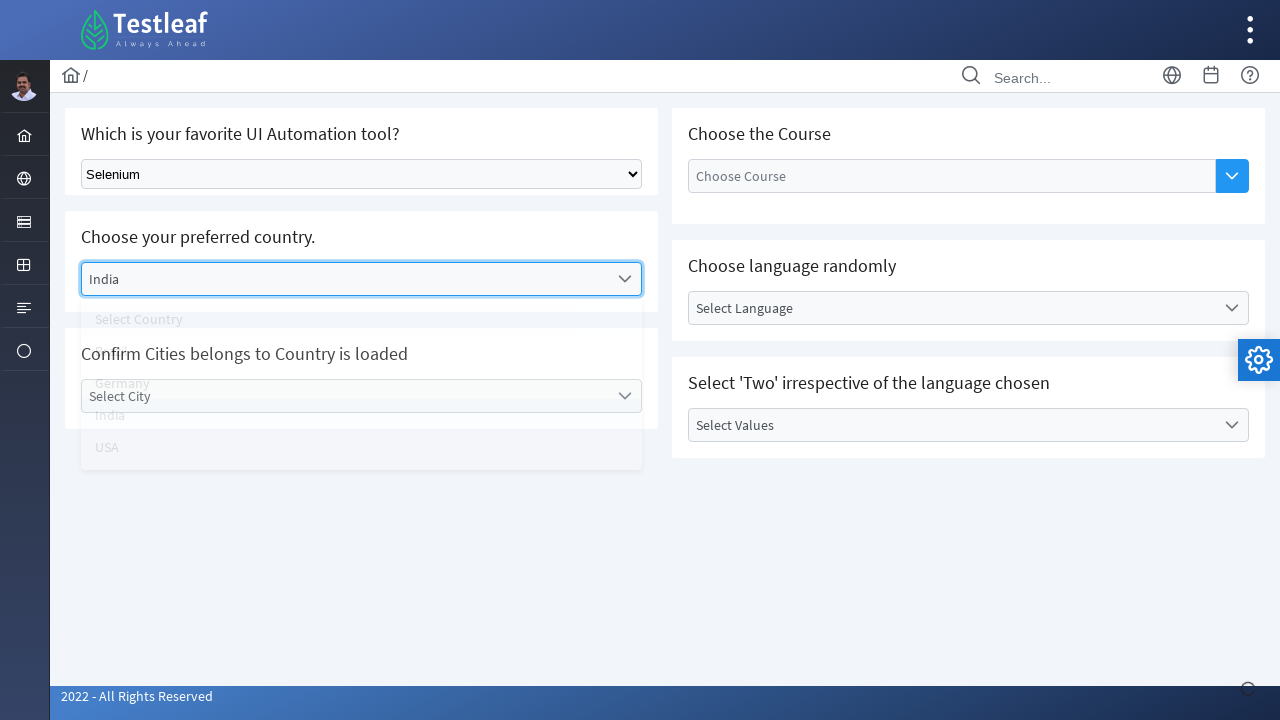

Waited 1 second for city dropdown to be enabled
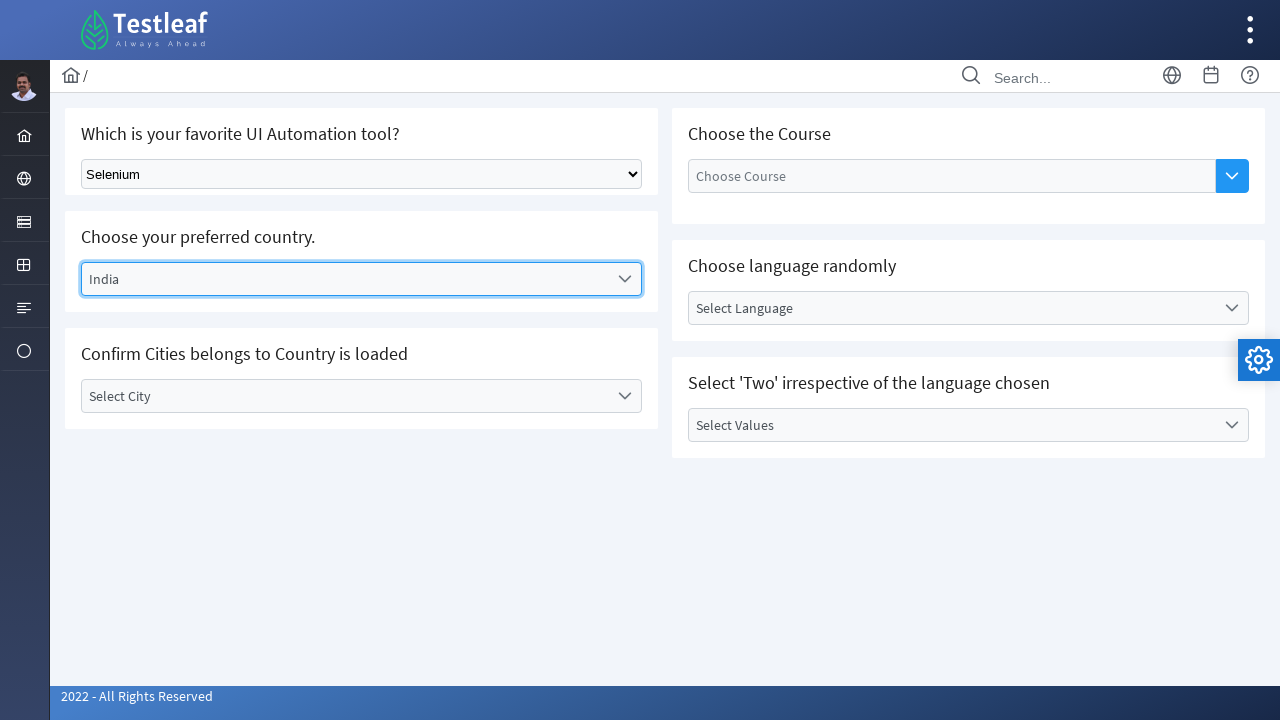

Clicked on 'Select City' dropdown at (345, 396) on xpath=//label[text()='Select City']
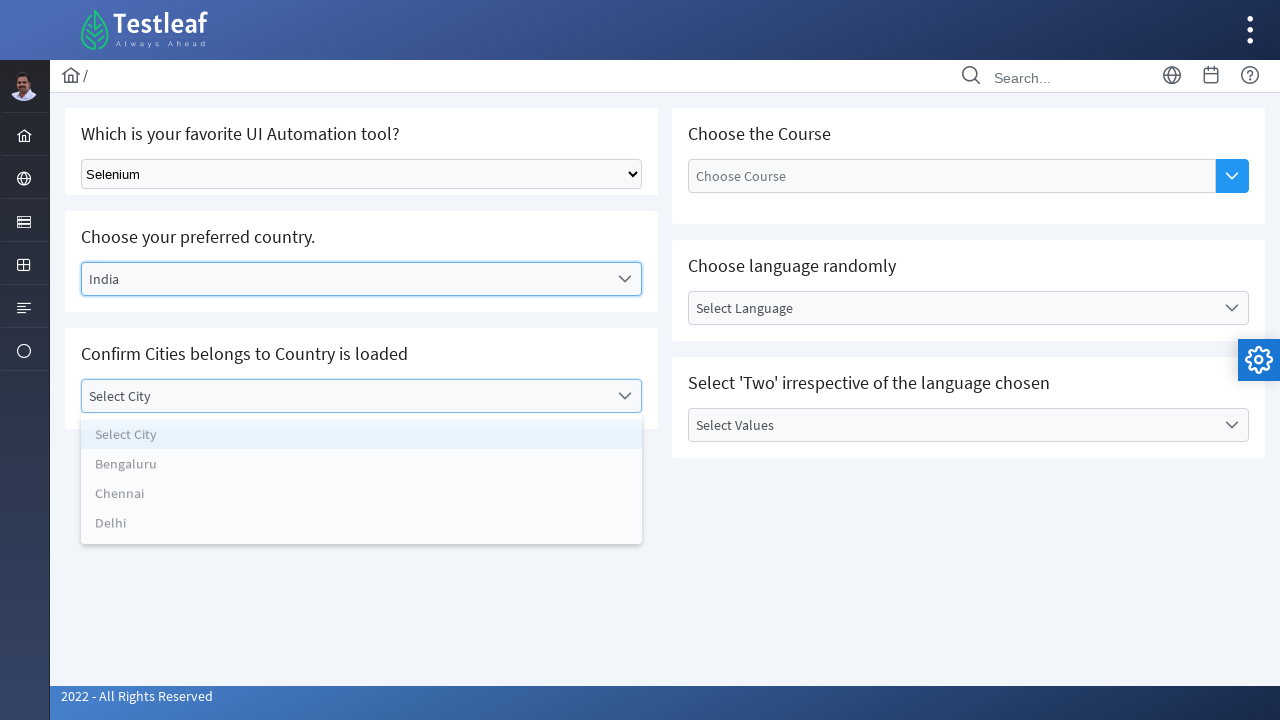

Selected 'Chennai' from city dropdown at (362, 500) on xpath=//li[text()='Chennai']
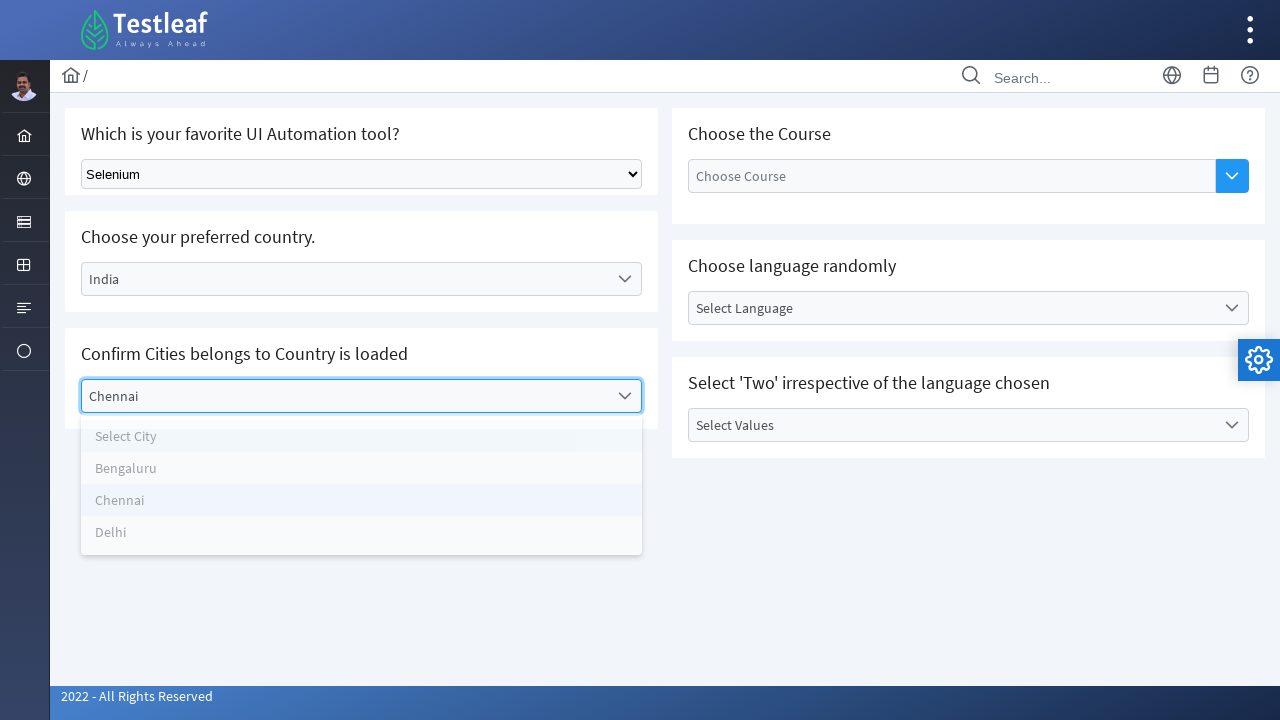

Waited 1 second before clicking course dropdown
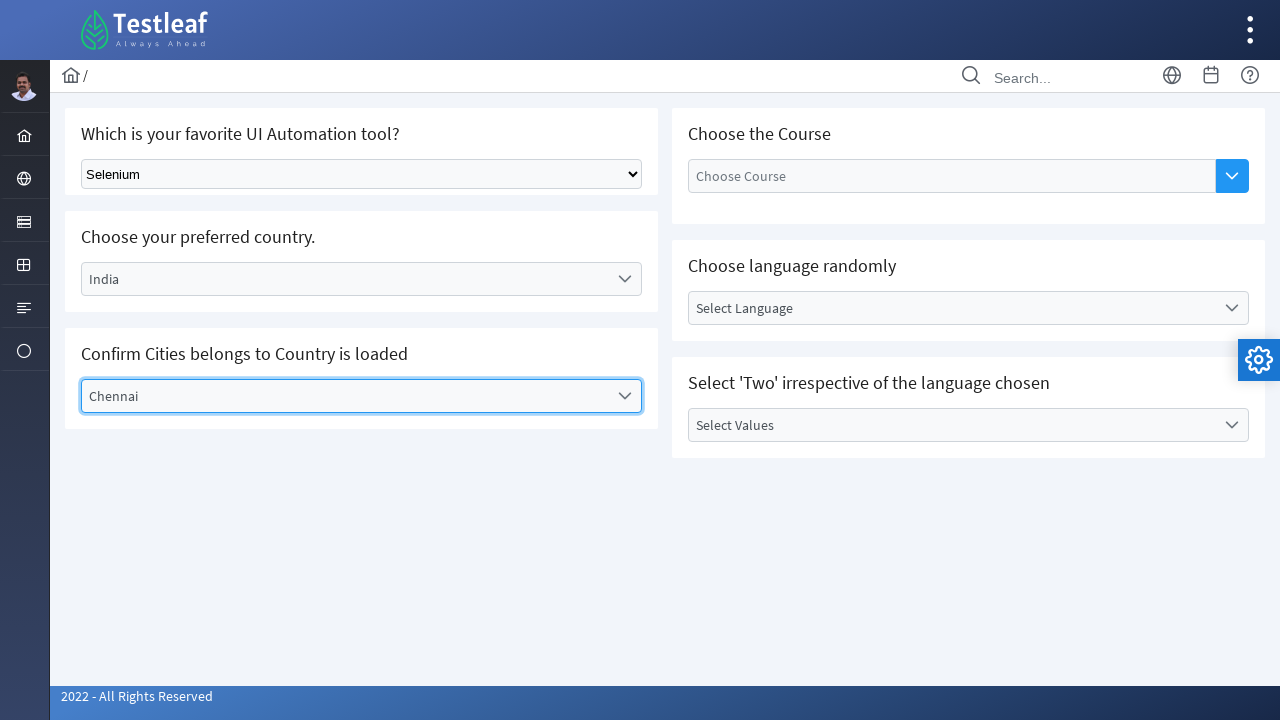

Clicked on course dropdown trigger at (1232, 176) on (//span[contains(@class,'ui-icon-triangle-1-s')])[3]
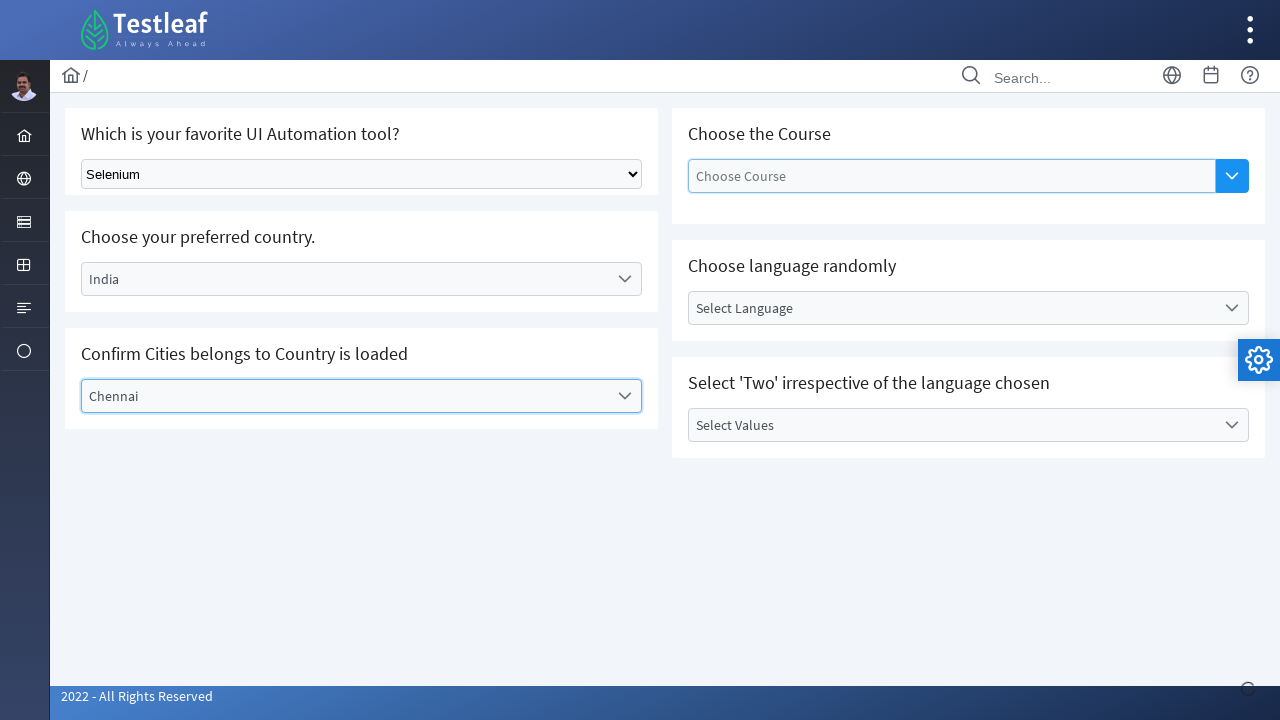

Waited 1 second for course dropdown to open
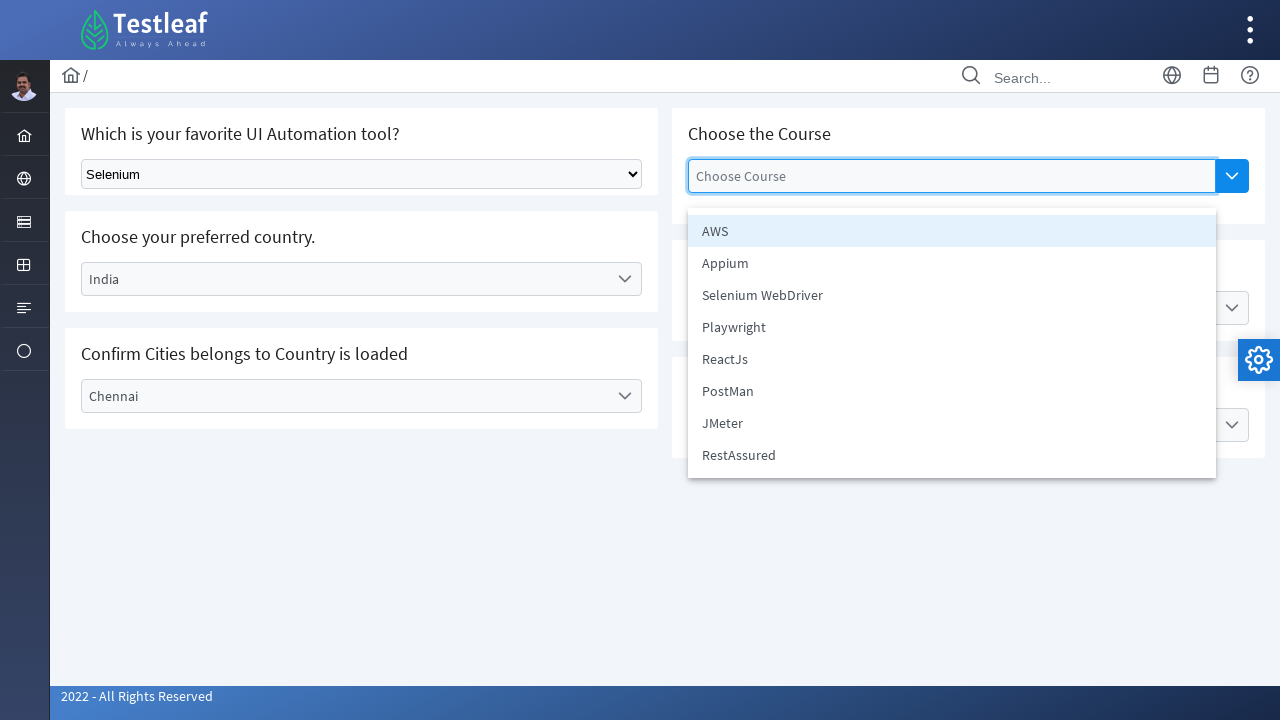

Selected 'Selenium WebDriver' from course dropdown at (952, 295) on xpath=//li[text()='Selenium WebDriver']
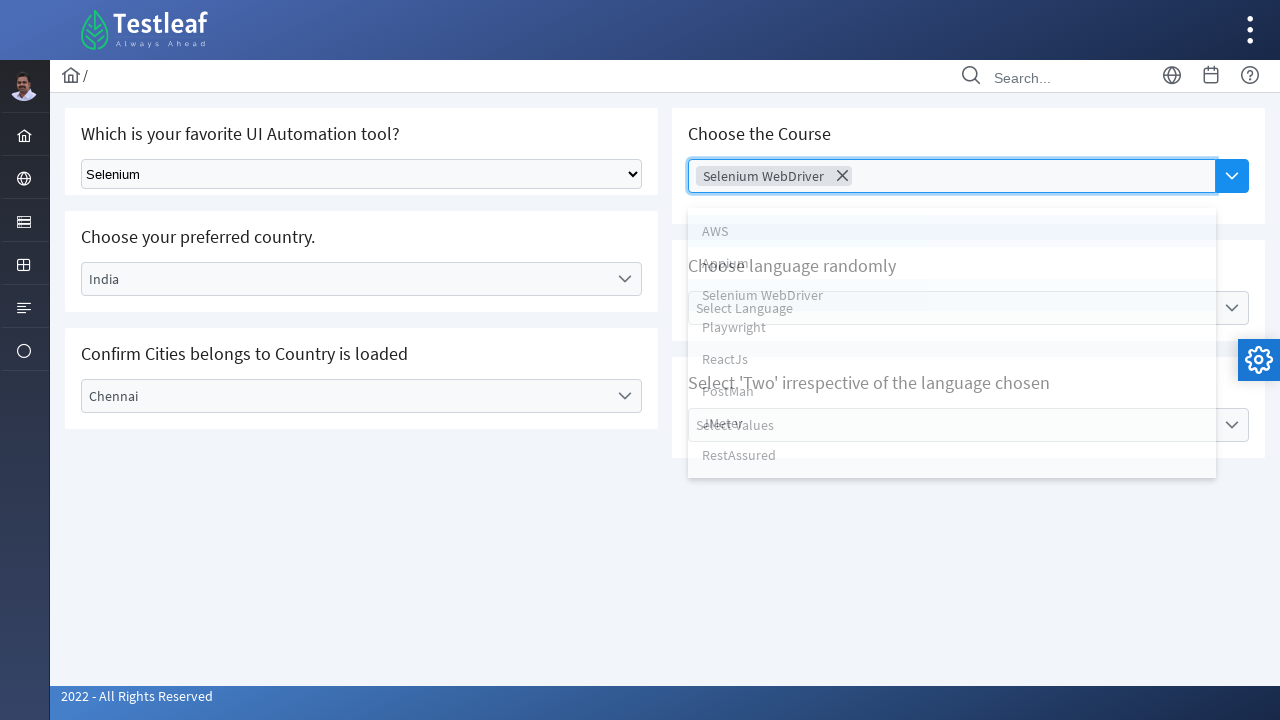

Waited 1 second after selecting course
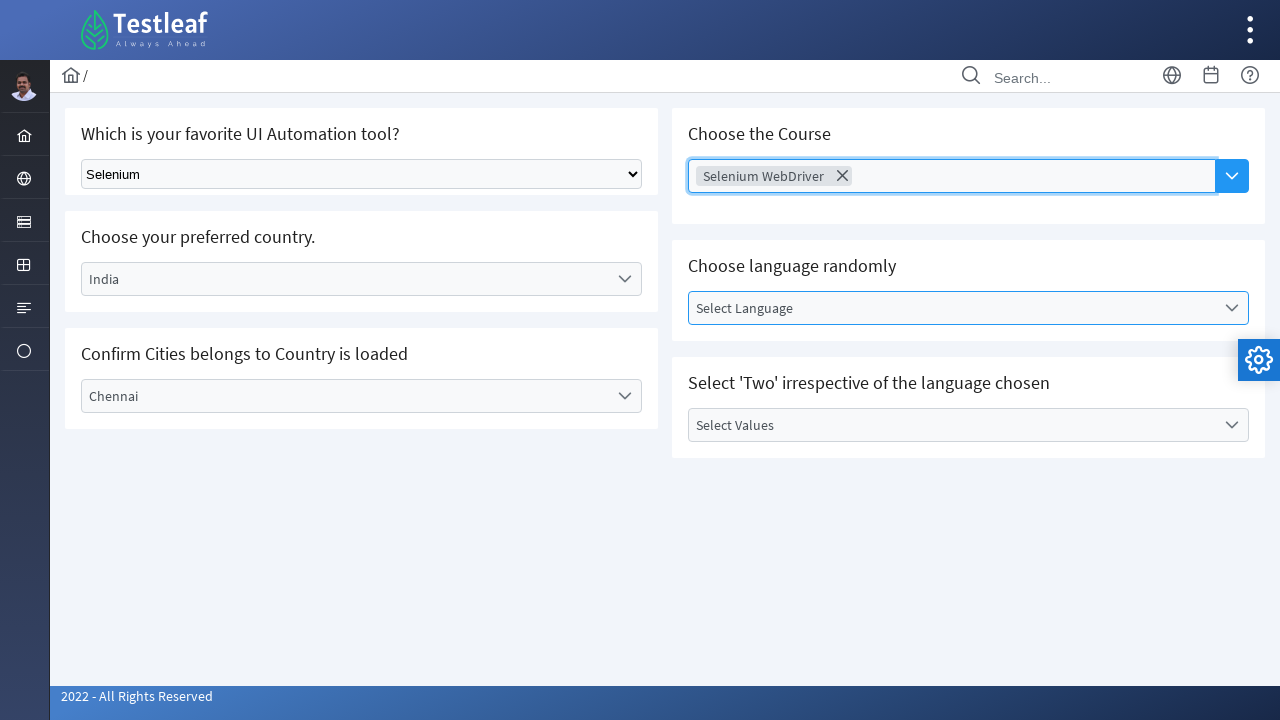

Clicked on 'Select Language' dropdown at (952, 308) on xpath=//label[text()='Select Language']
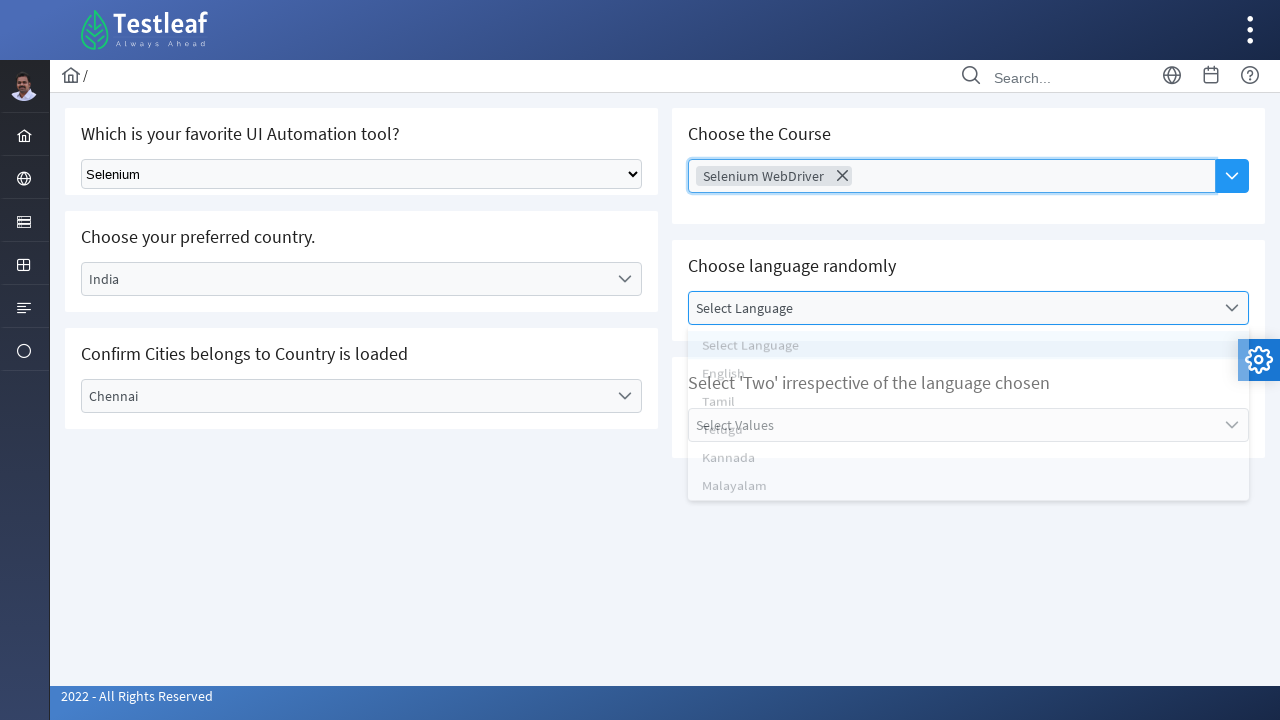

Selected 'English' from language dropdown at (968, 380) on xpath=//li[text()='English']
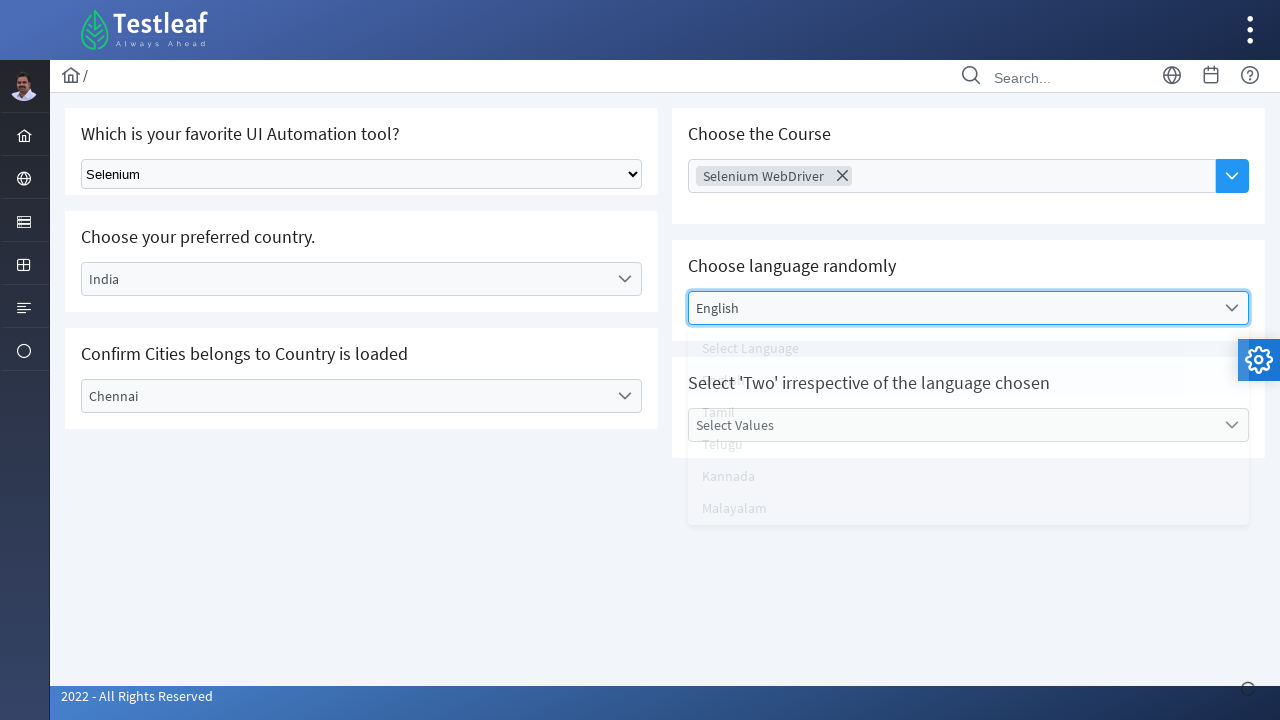

Waited 1 second after selecting language
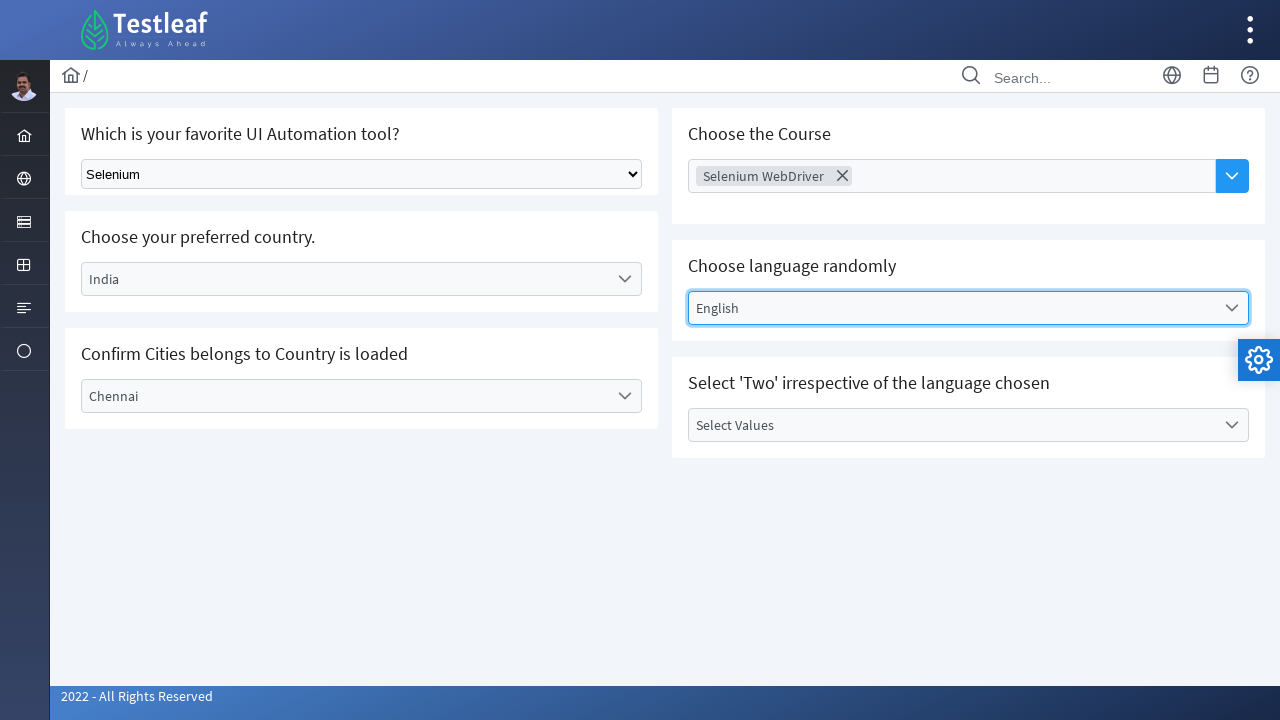

Clicked on 'Select Values' dropdown at (952, 425) on xpath=//label[text()='Select Values']
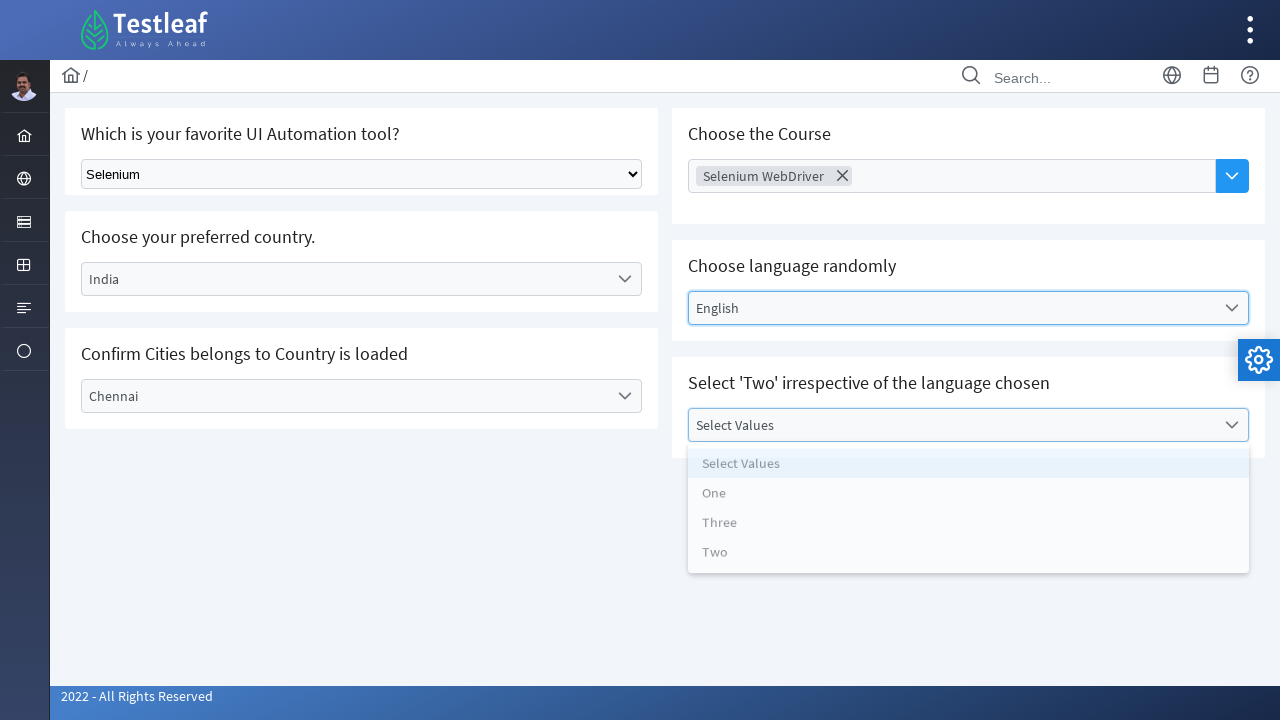

Selected 'Two' from values dropdown at (968, 561) on xpath=//li[text()='Two']
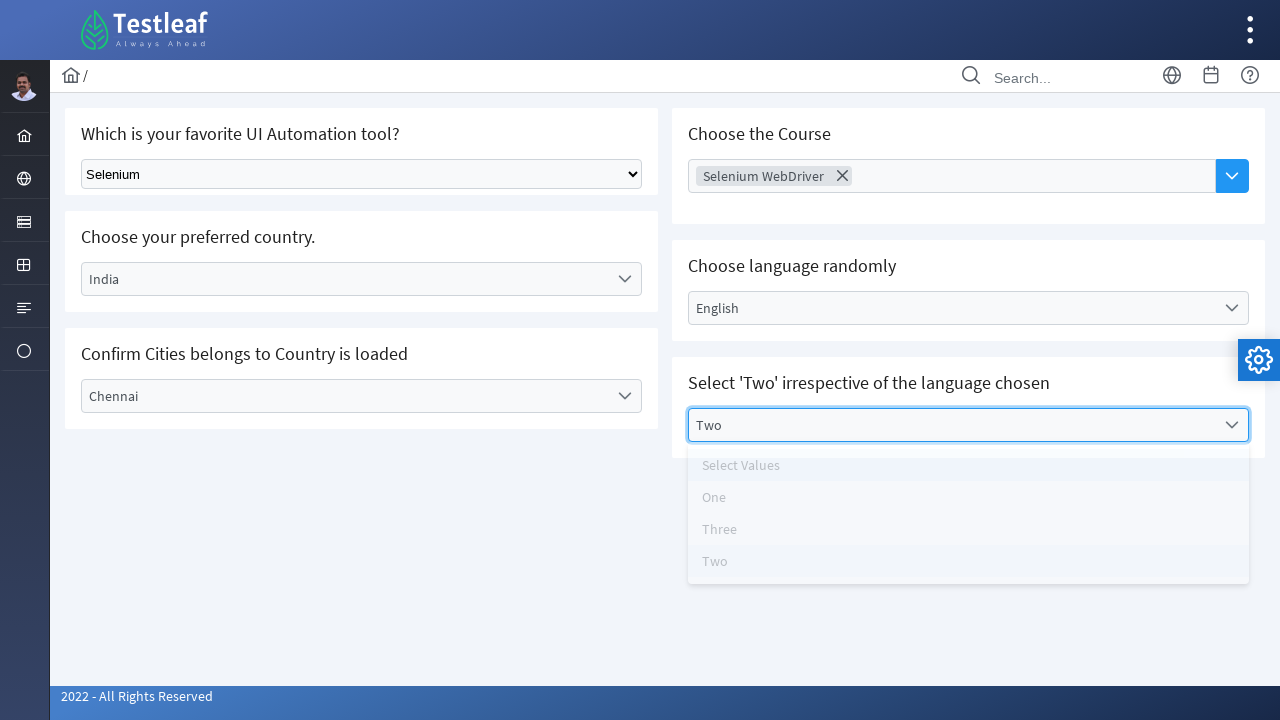

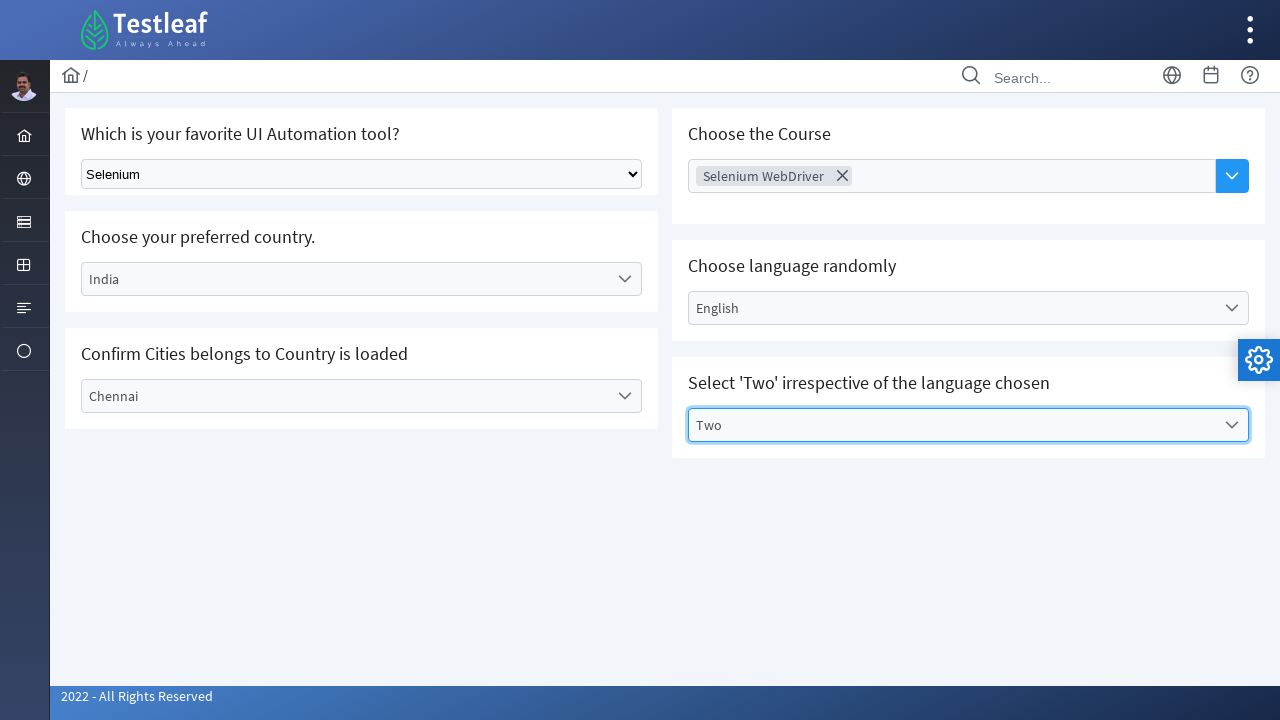